Tests date picker functionality by entering a date value in the datepicker input field and pressing Enter to confirm the selection.

Starting URL: https://formy-project.herokuapp.com/datepicker

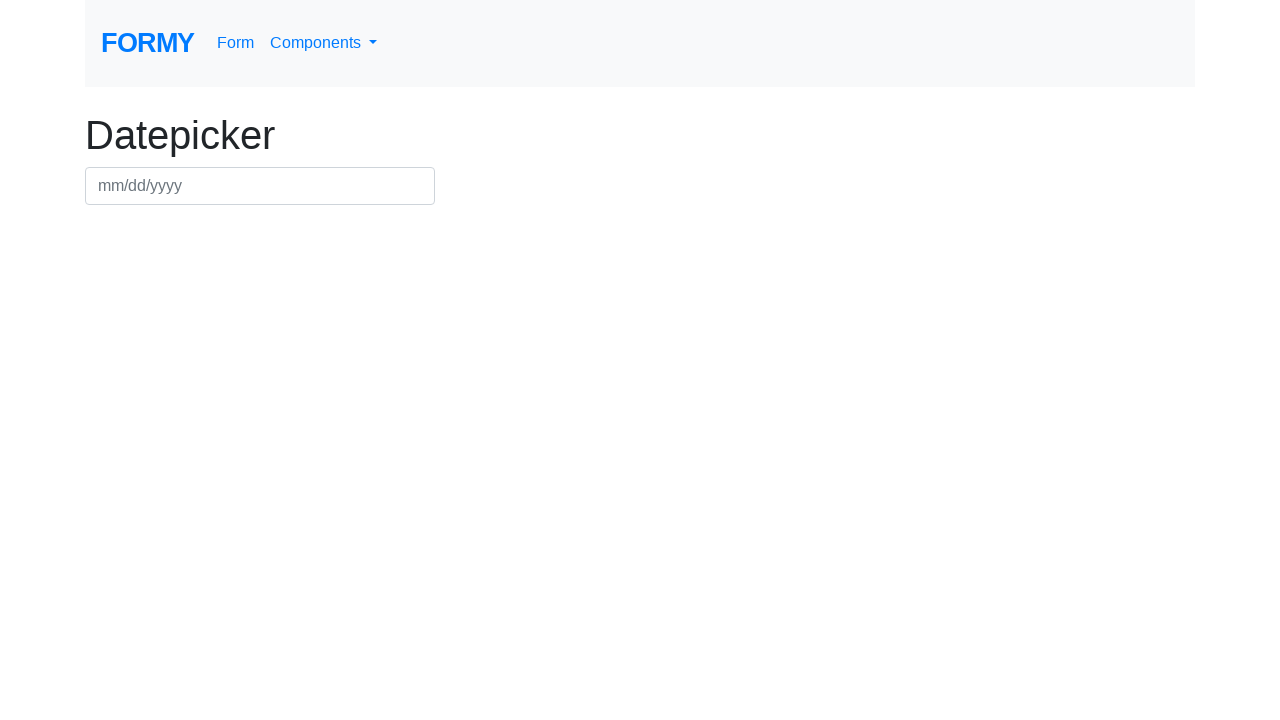

Filled datepicker input field with date '18/12/2021' on #datepicker
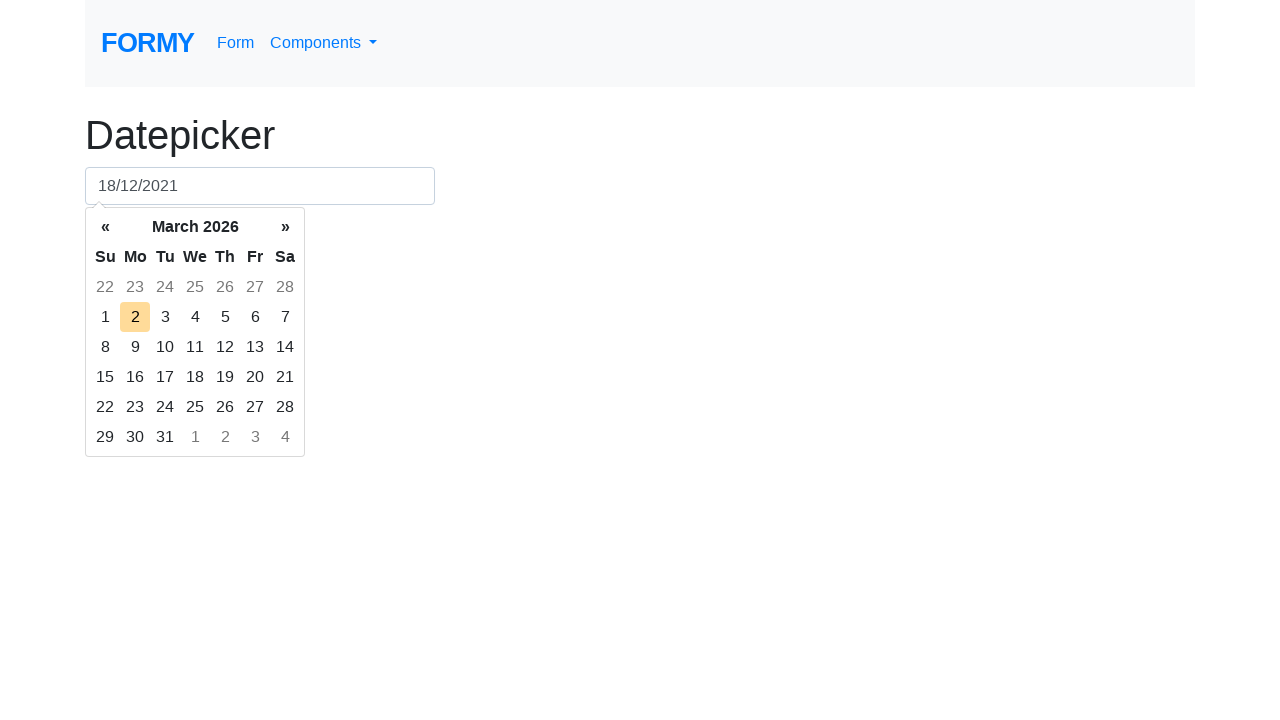

Pressed Enter to confirm date selection on #datepicker
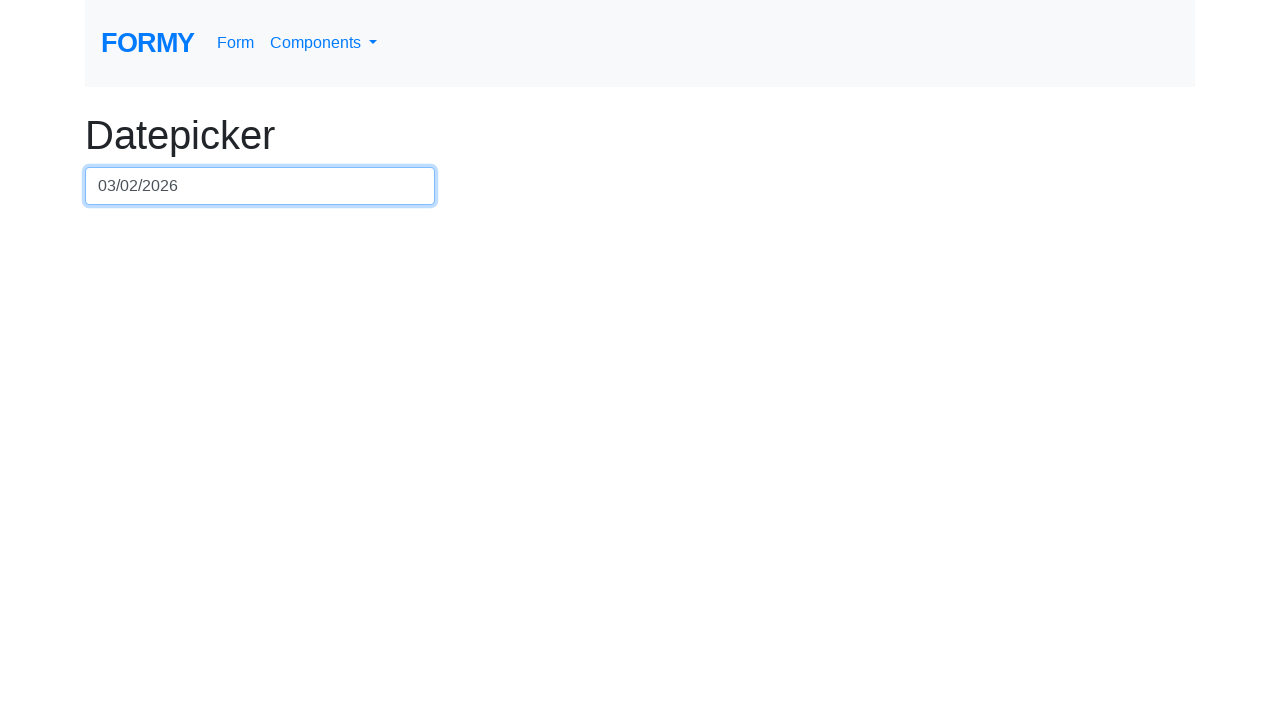

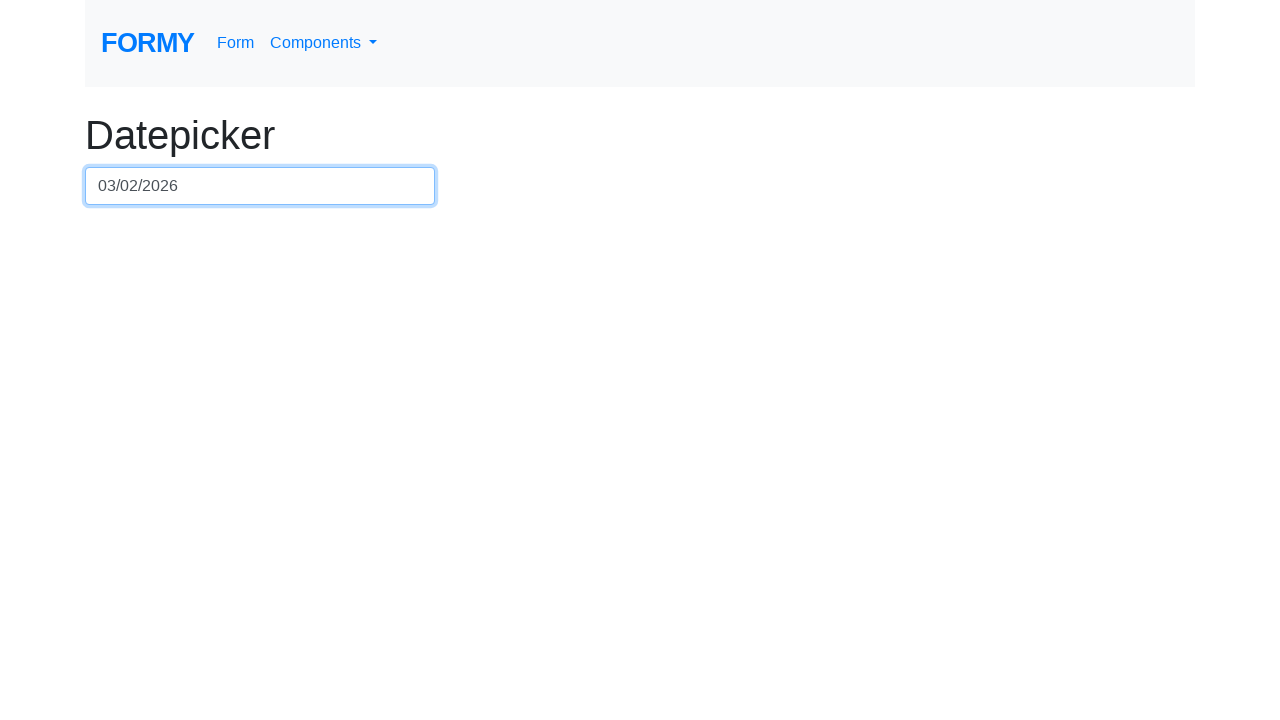